Navigates to GitHub's homepage and verifies the page loads successfully by checking the page title is present

Starting URL: https://github.com

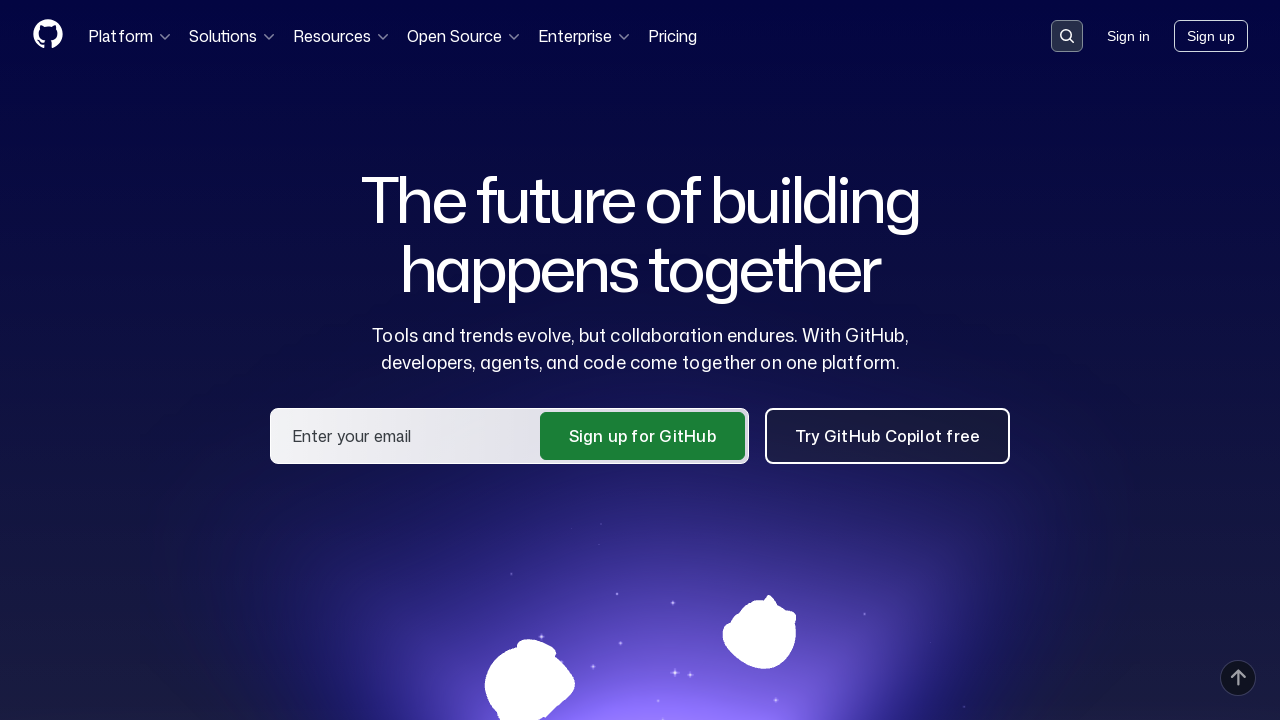

Navigated to GitHub homepage
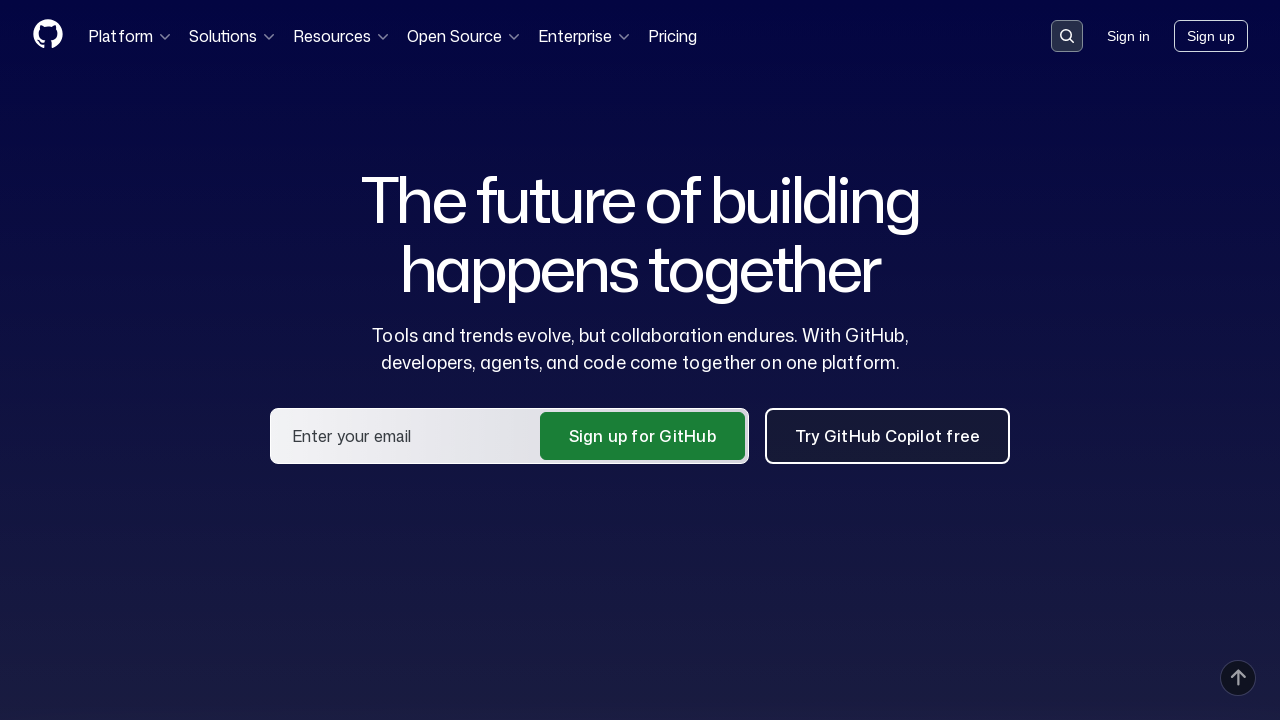

Page DOM content loaded
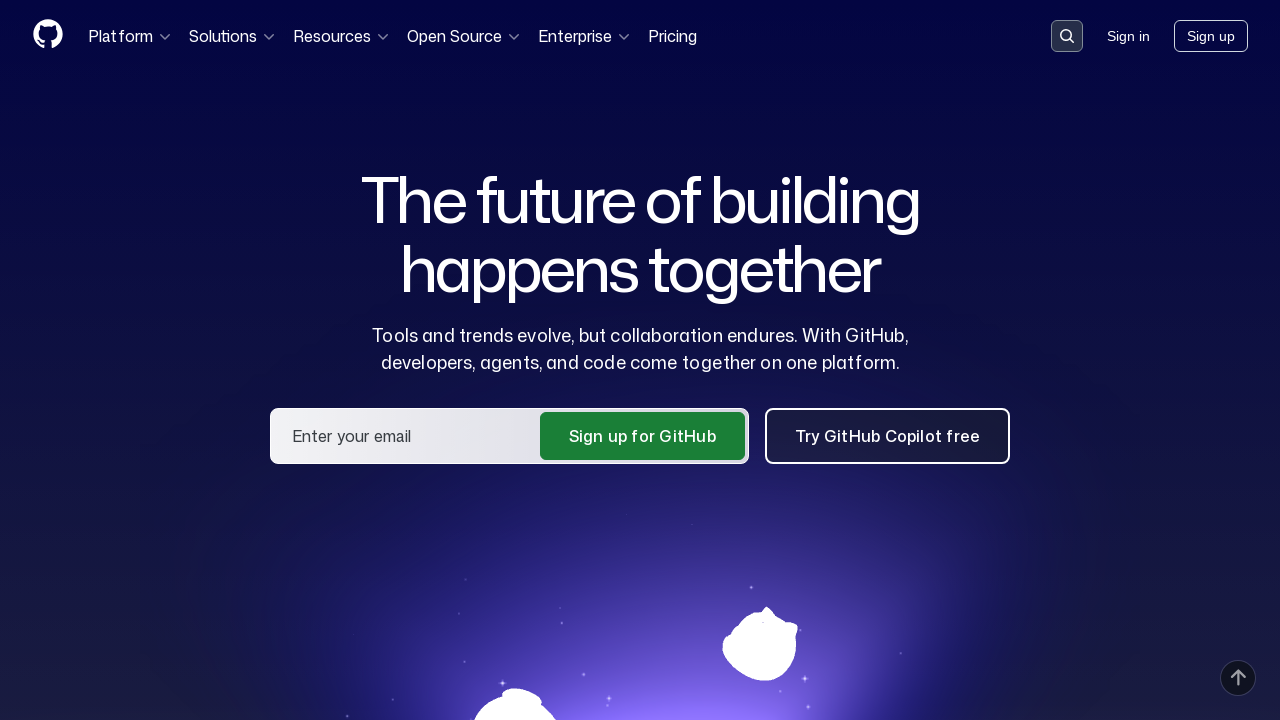

Verified page title contains 'GitHub'
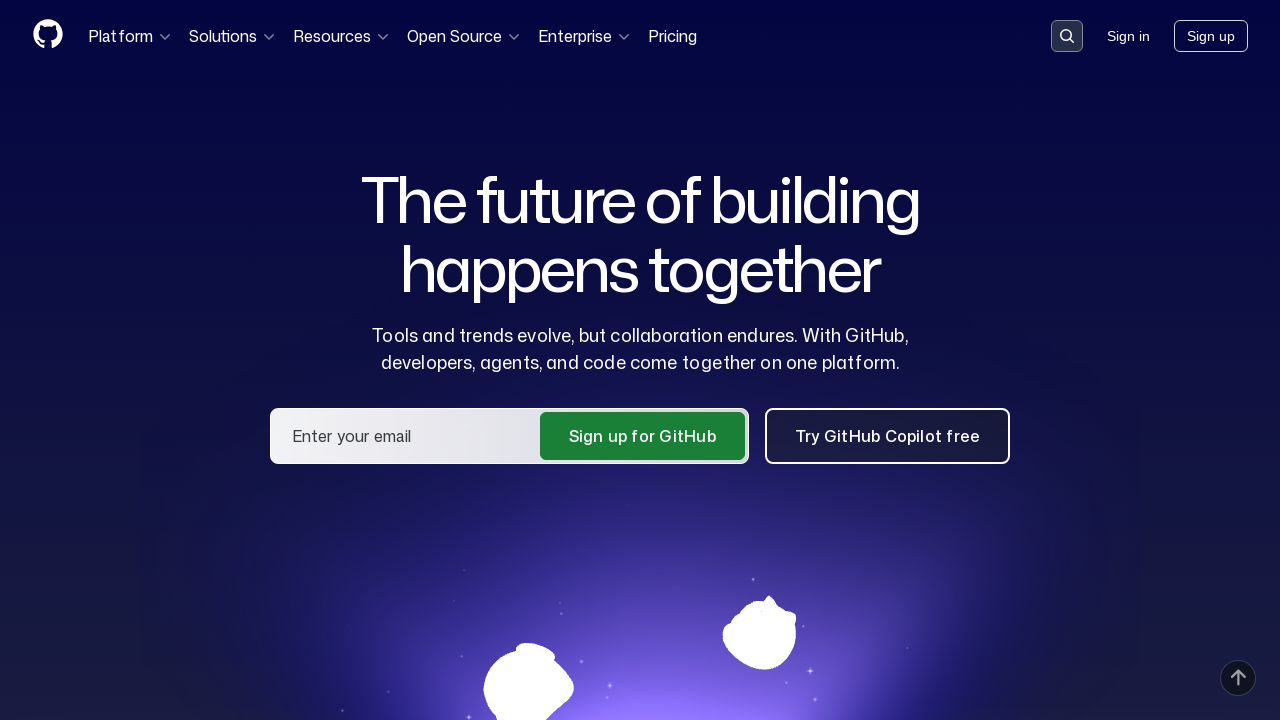

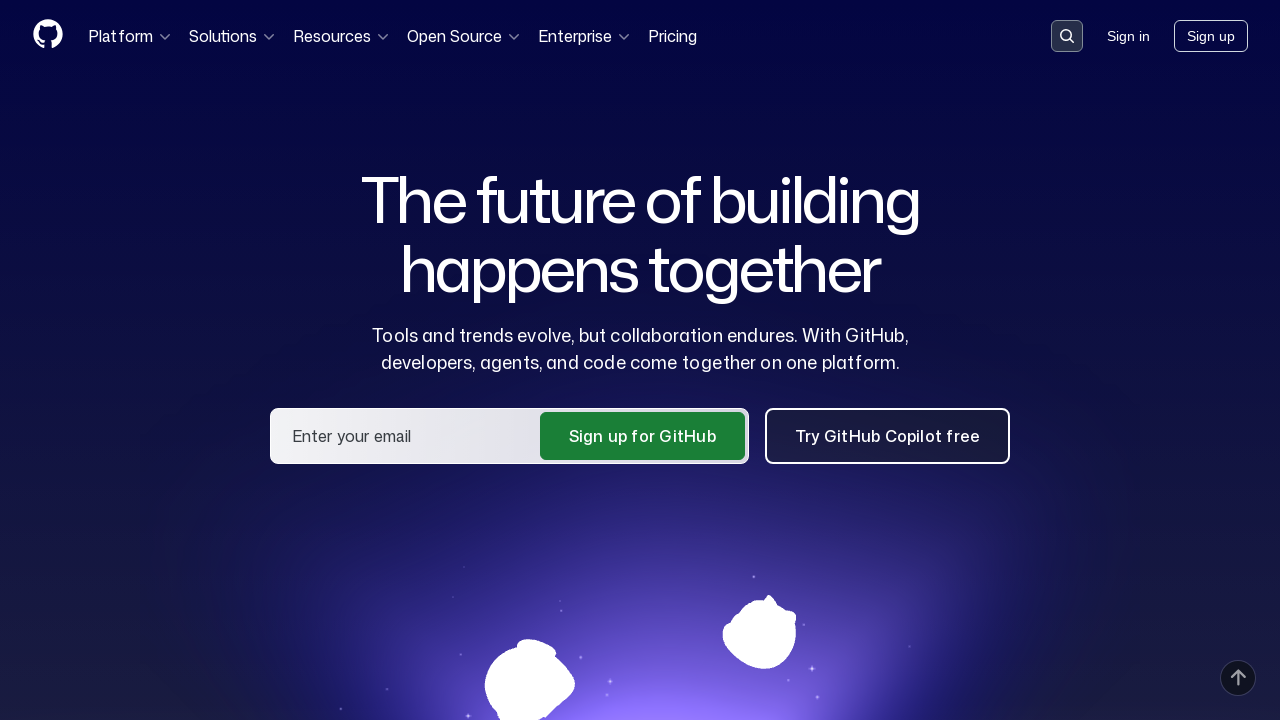